Tests the product review functionality by navigating to a product page, selecting the reviews tab, rating with 5 stars, and submitting a review with name and email

Starting URL: http://practice.automationtesting.in

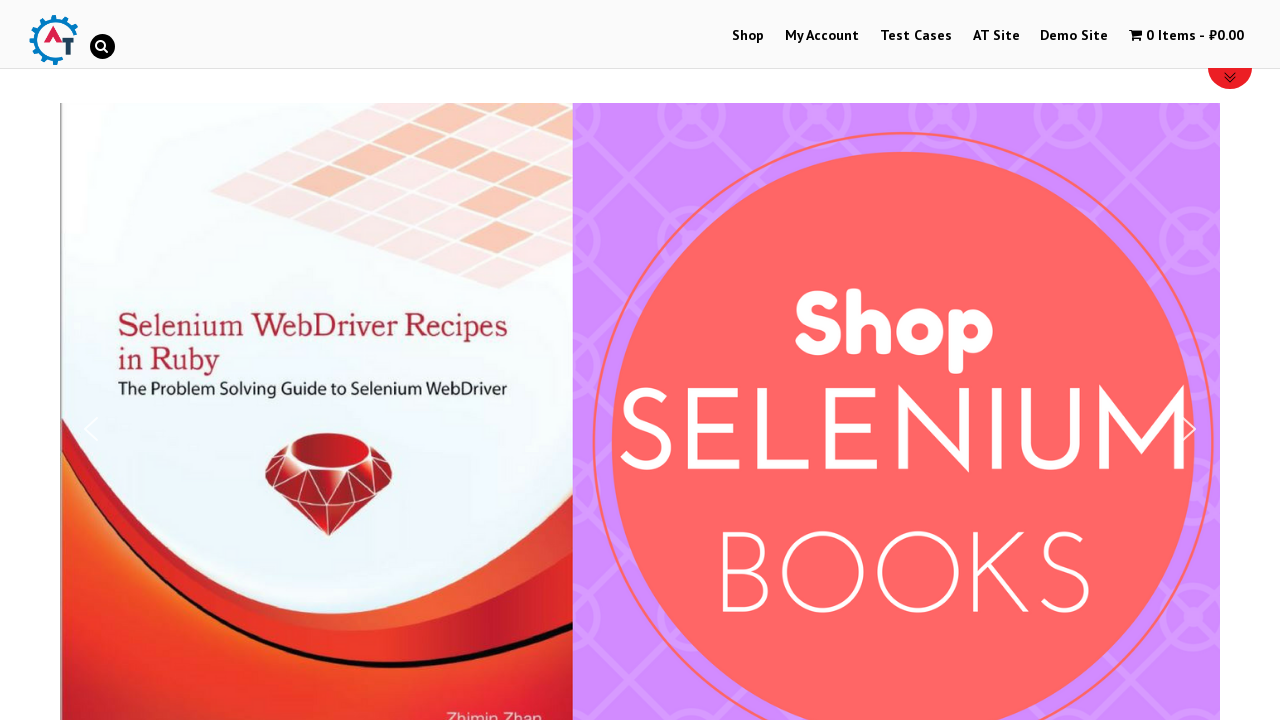

Scrolled down 600px to see products
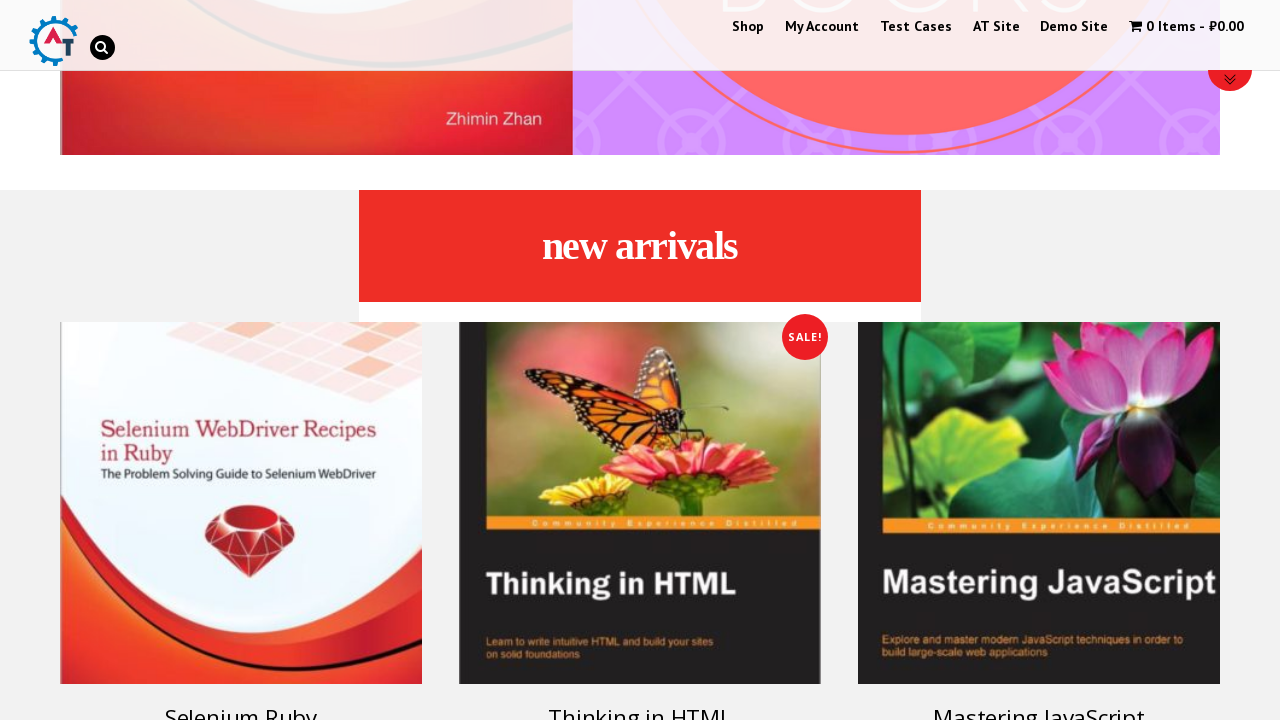

Clicked on Selenium Ruby product at (241, 503) on [title="Selenium Ruby"]
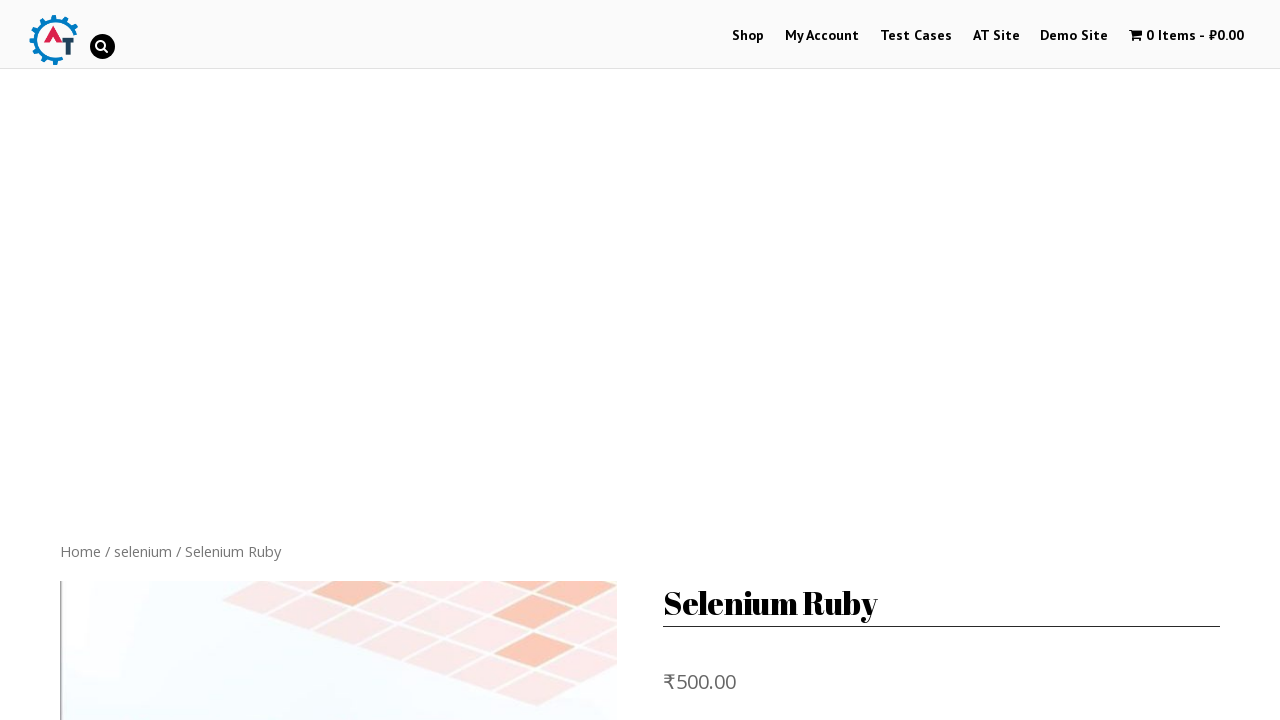

Clicked on Reviews tab at (309, 360) on [href="#tab-reviews"]
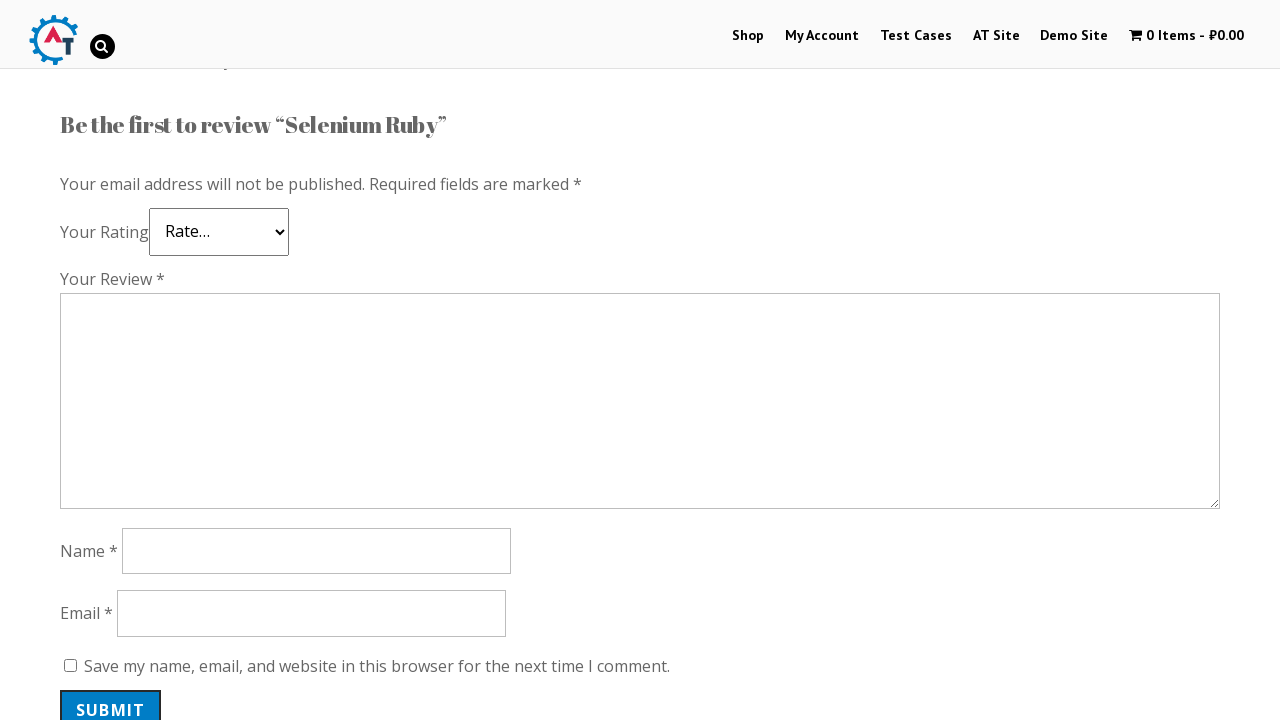

Scrolled down 800px to see review form
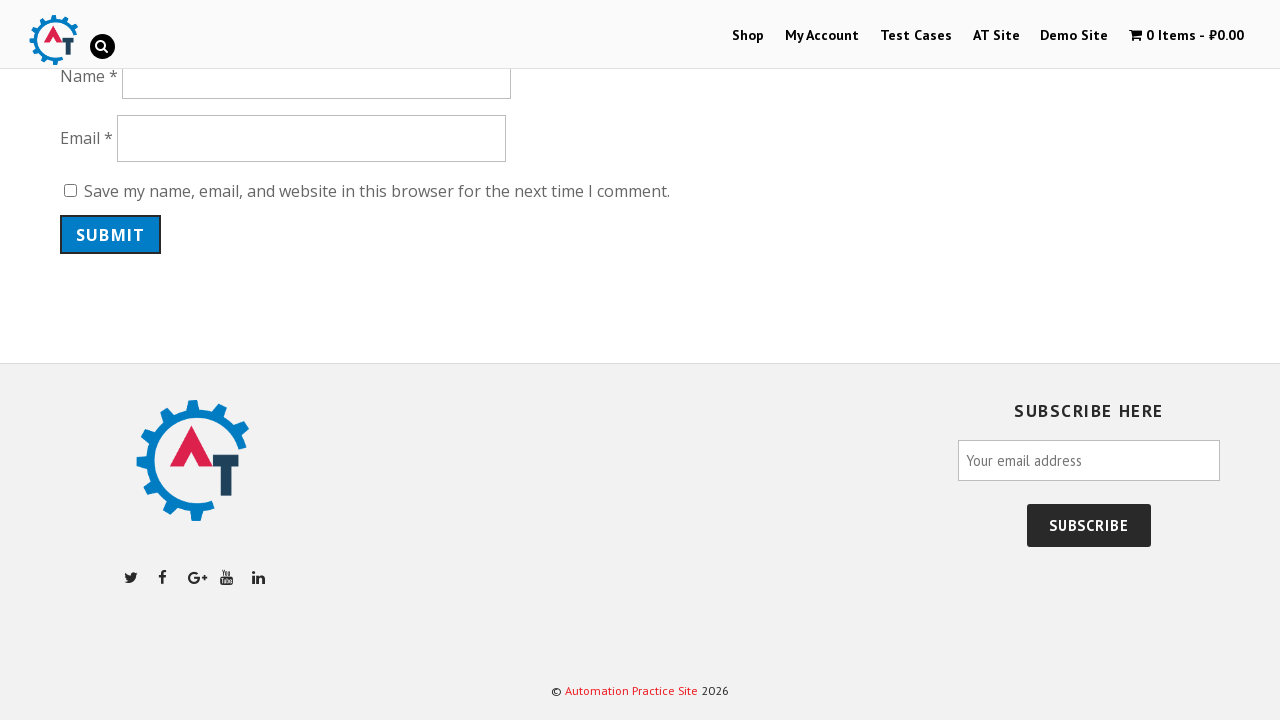

Selected 5-star rating at (132, 244) on .star-5
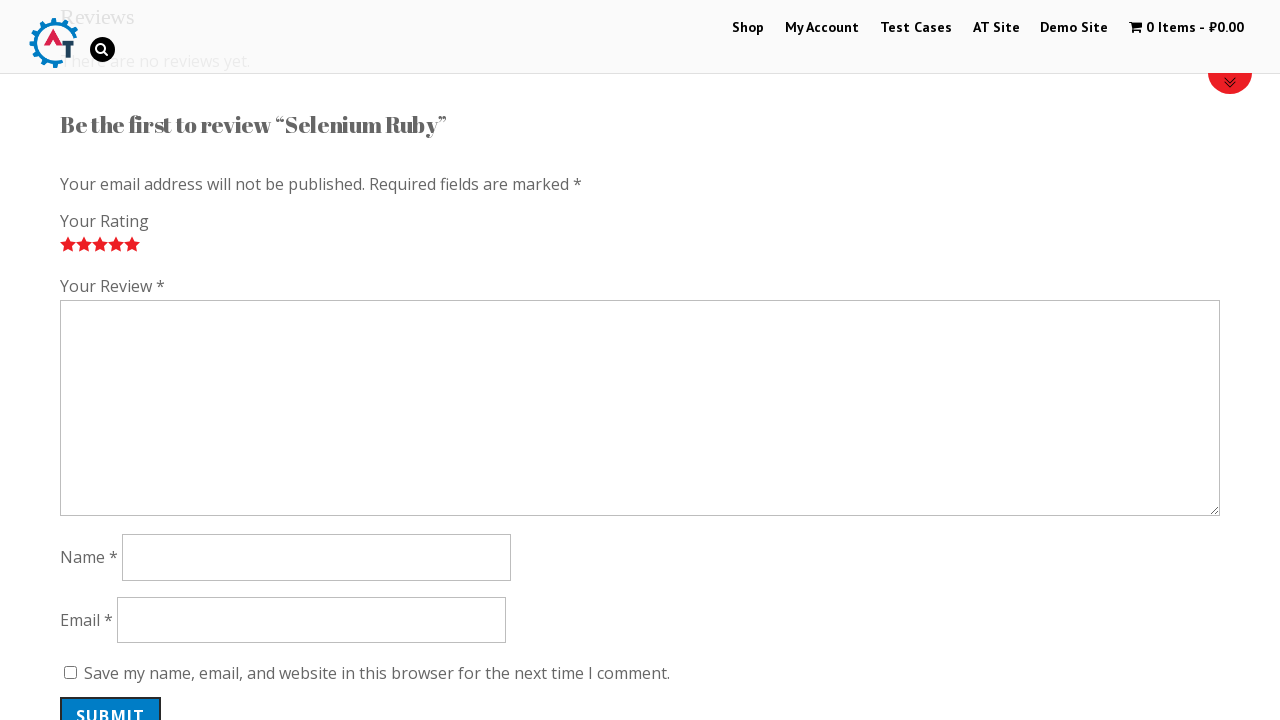

Filled review comment with 'Nice book!' on #comment
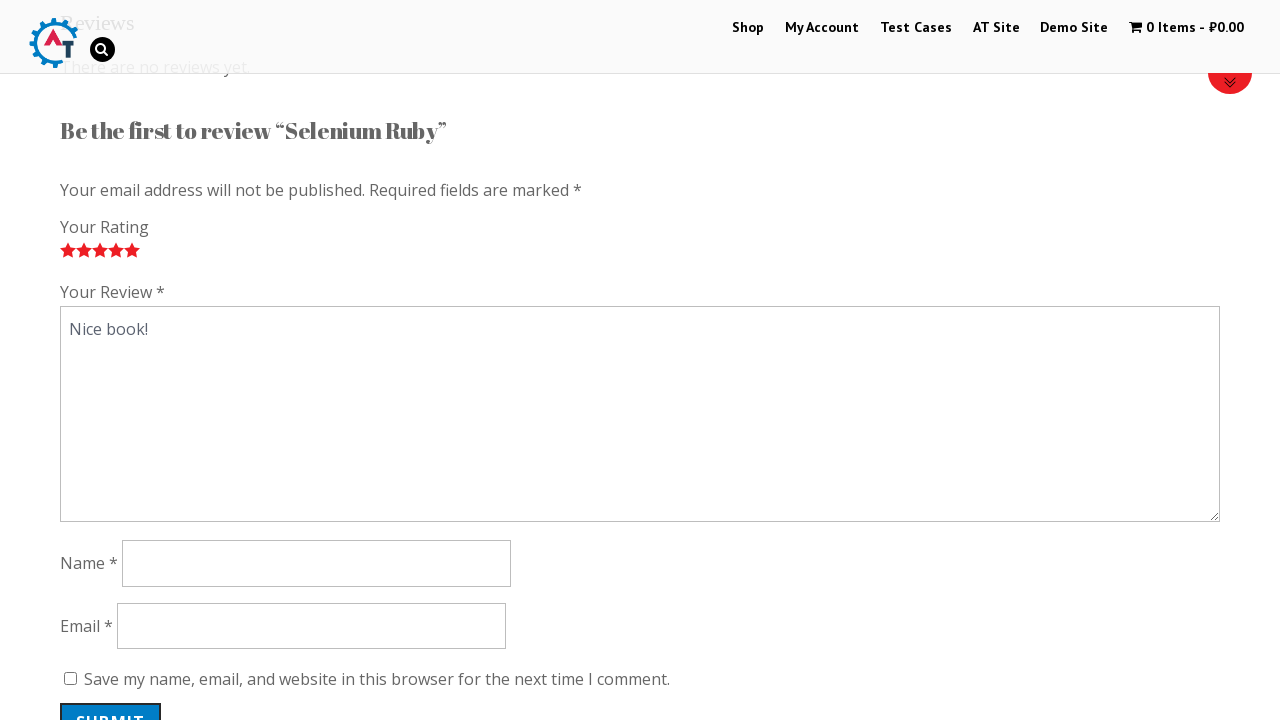

Filled reviewer name with 'Marcus' on #author
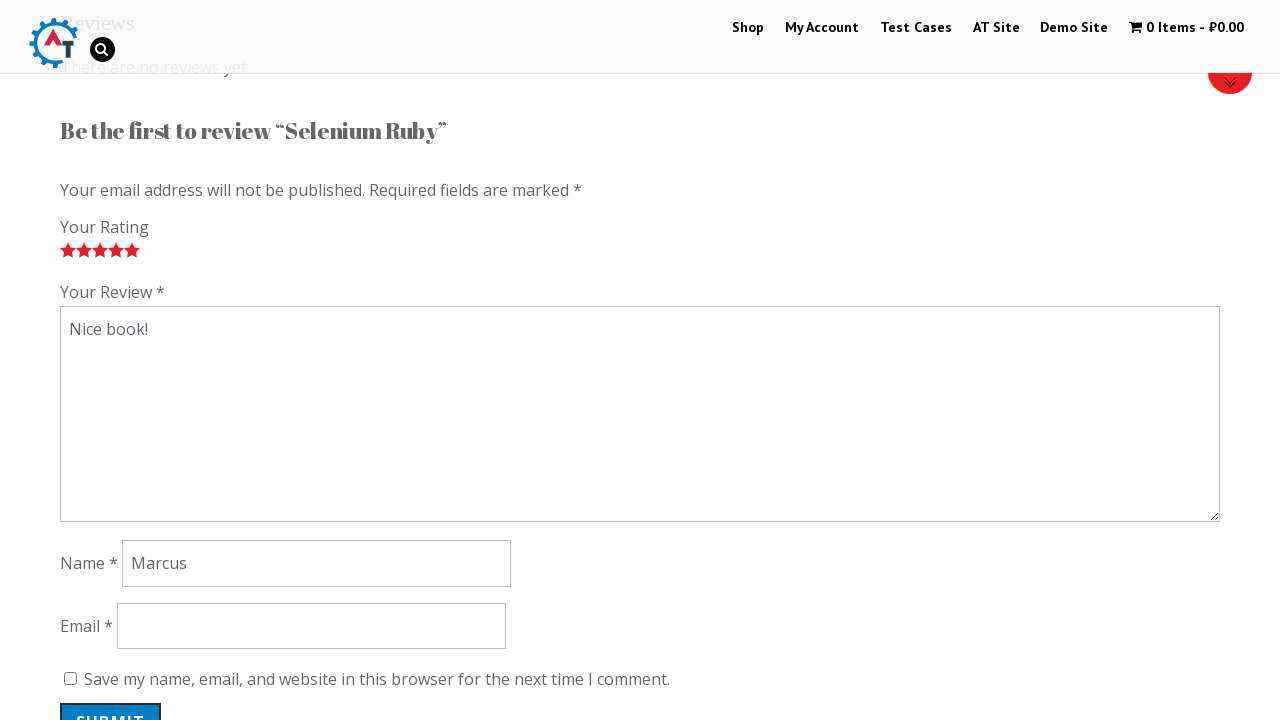

Filled reviewer email with 'marcus_reviewer@email.com' on #email
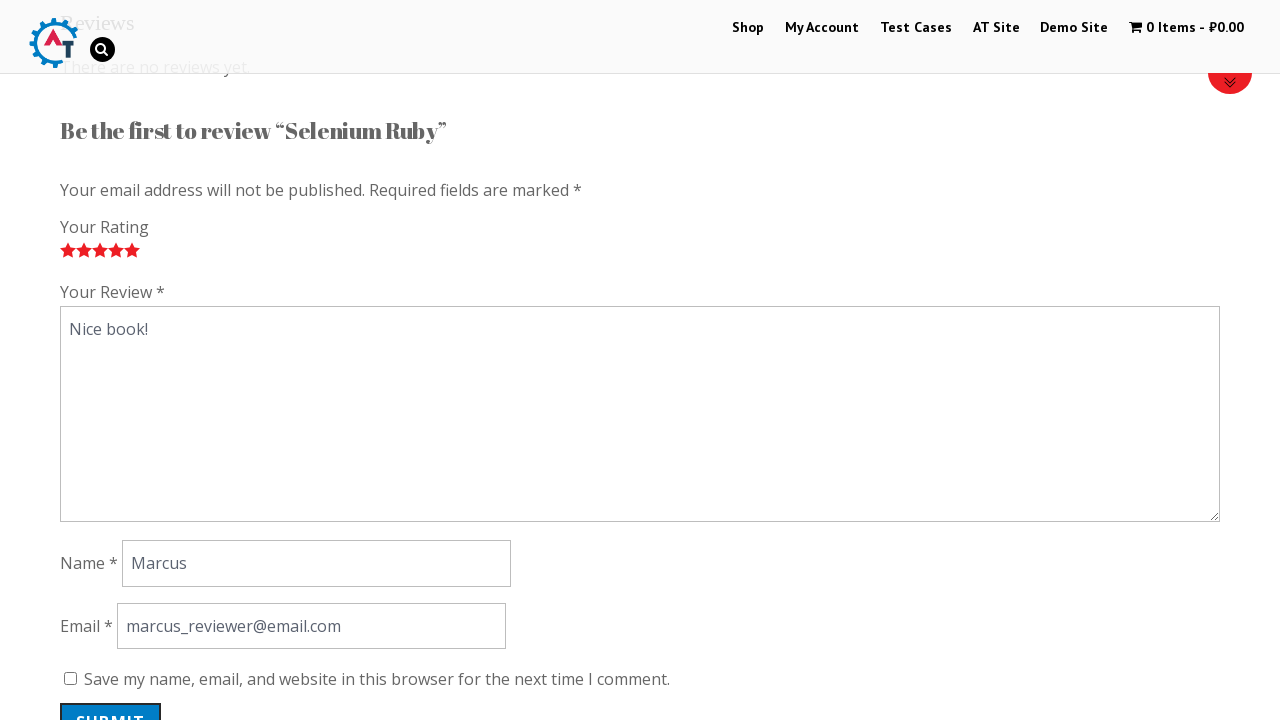

Clicked submit button to post review at (111, 700) on #submit
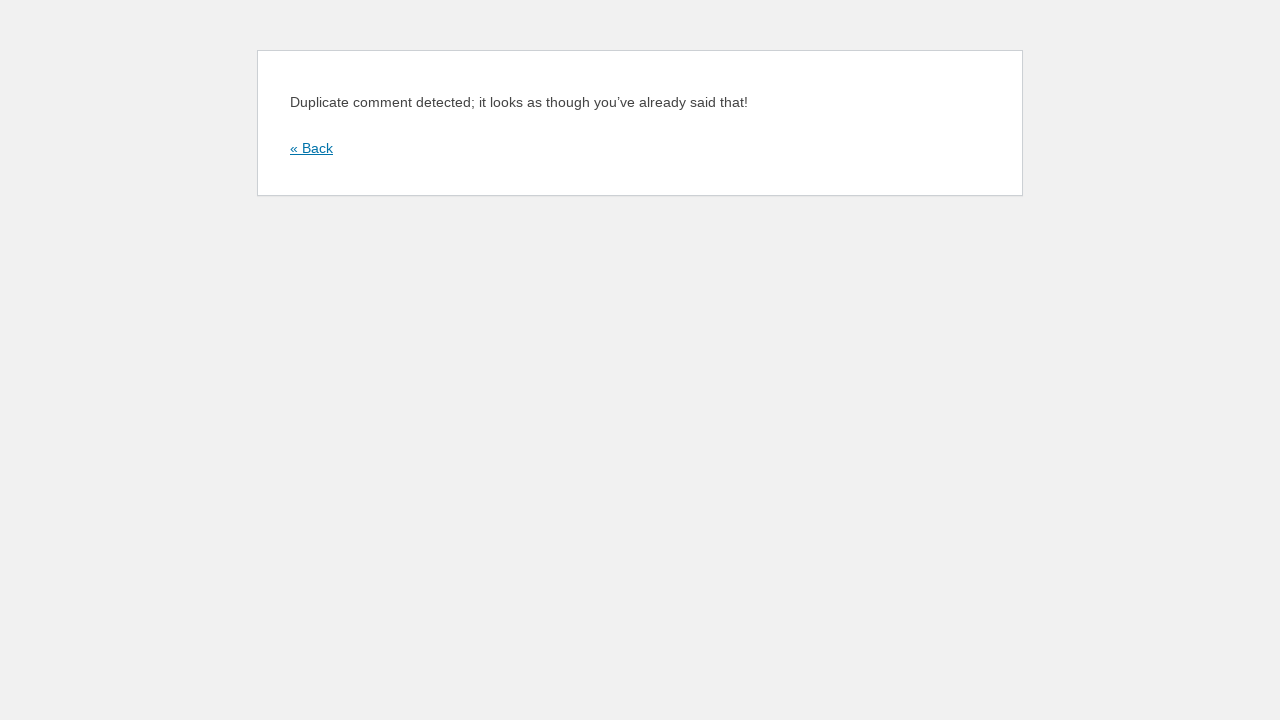

Waited 2000ms for review submission to process
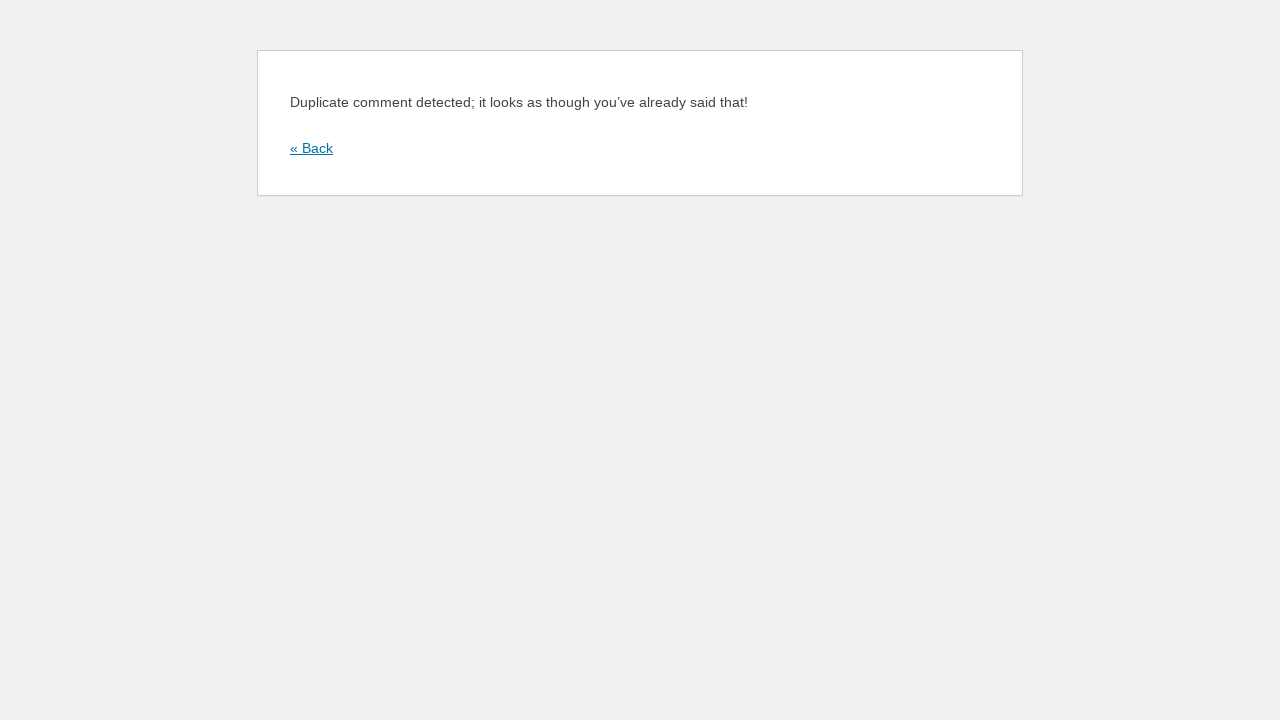

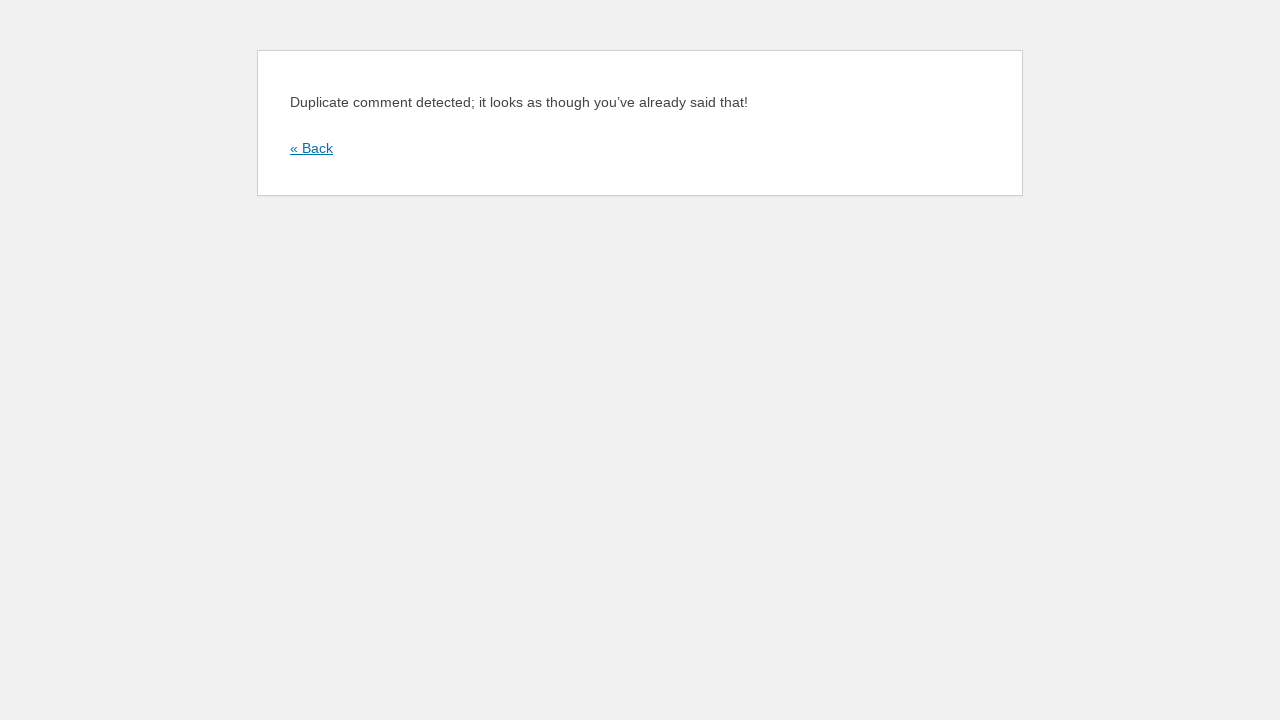